Tests form interaction on the TestCafe example page by typing a name in the input field, replacing it with a different name, and verifying the input value is updated correctly.

Starting URL: https://devexpress.github.io/testcafe/example/

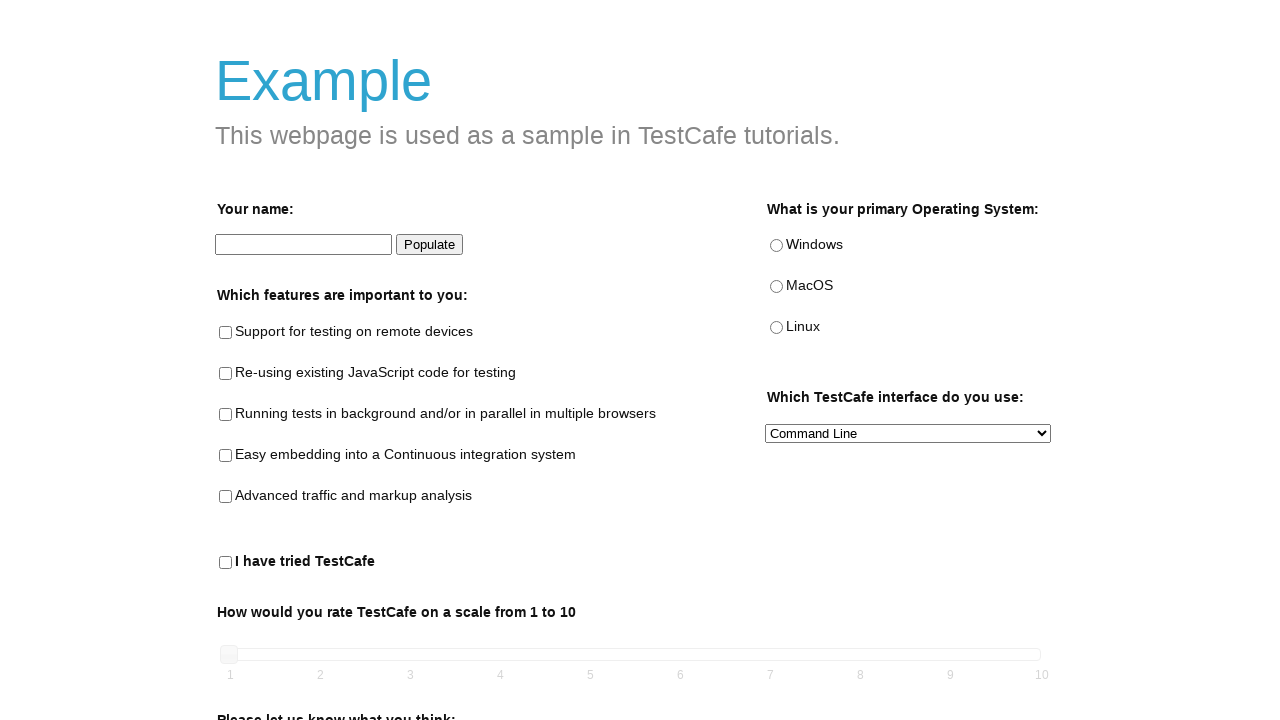

Typed 'Peter' in the name input field on #developer-name
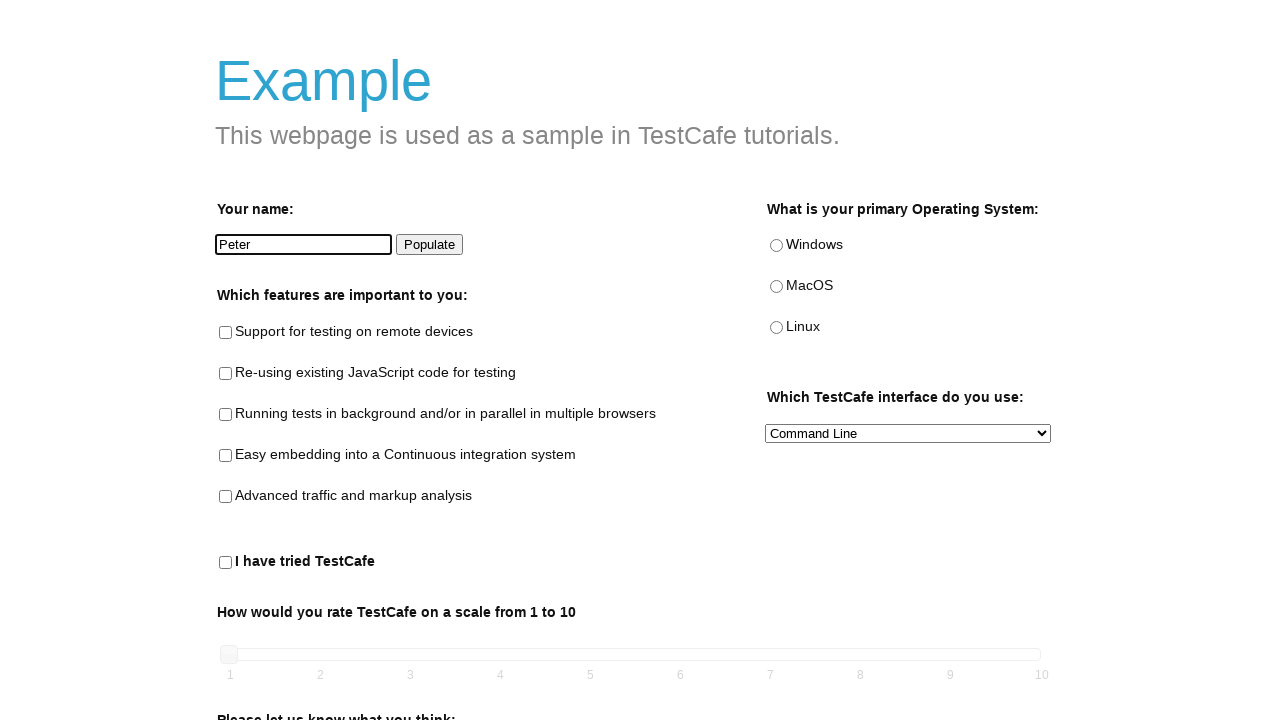

Replaced name with 'Parker' in the input field on #developer-name
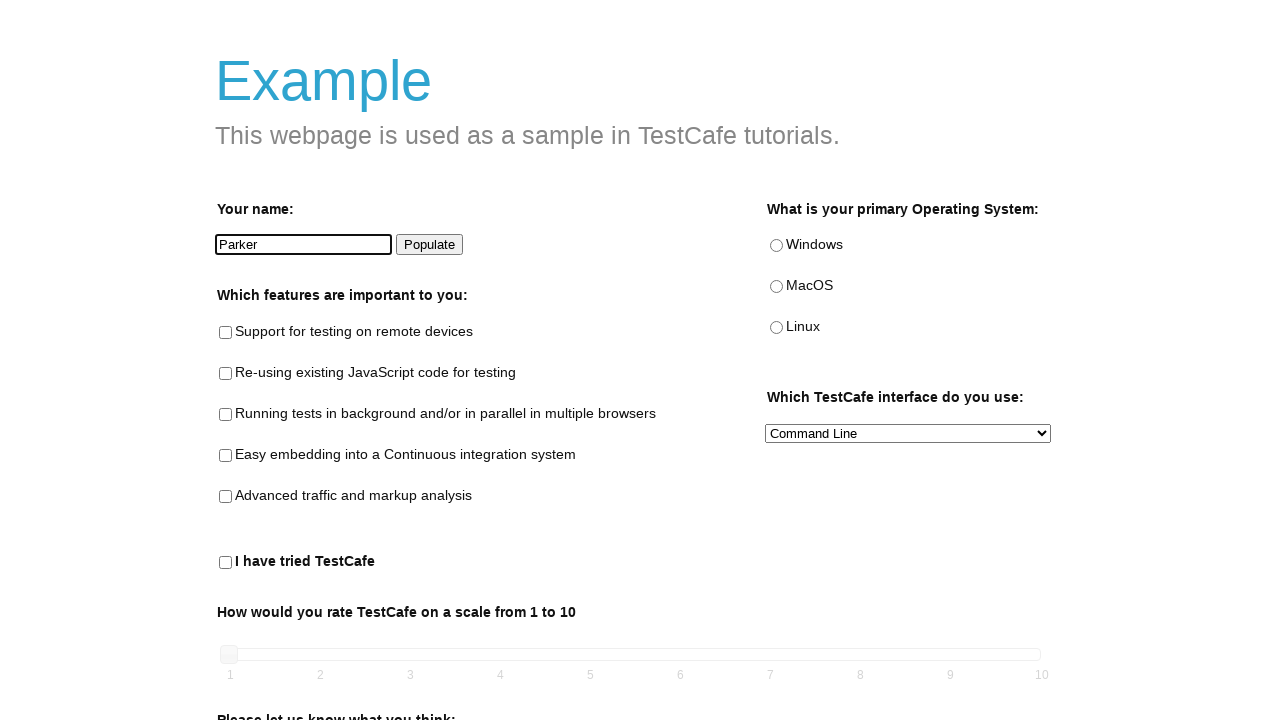

Verified that the input field contains 'Parker'
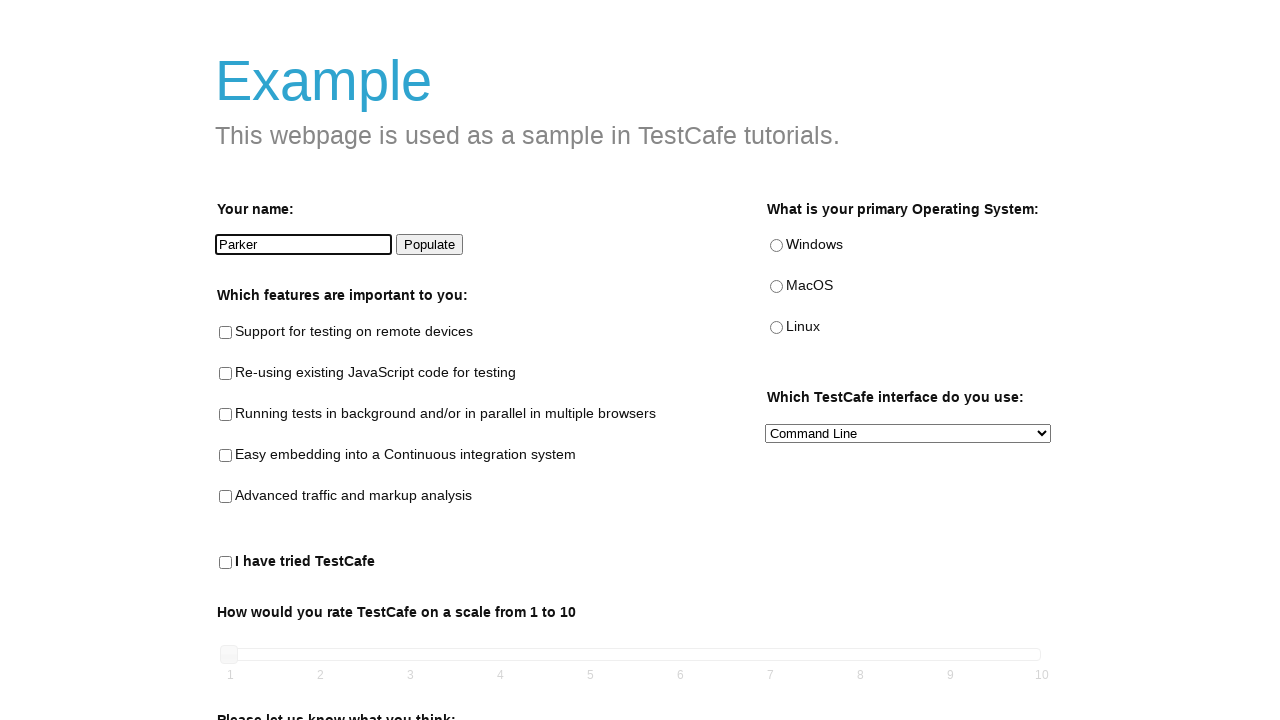

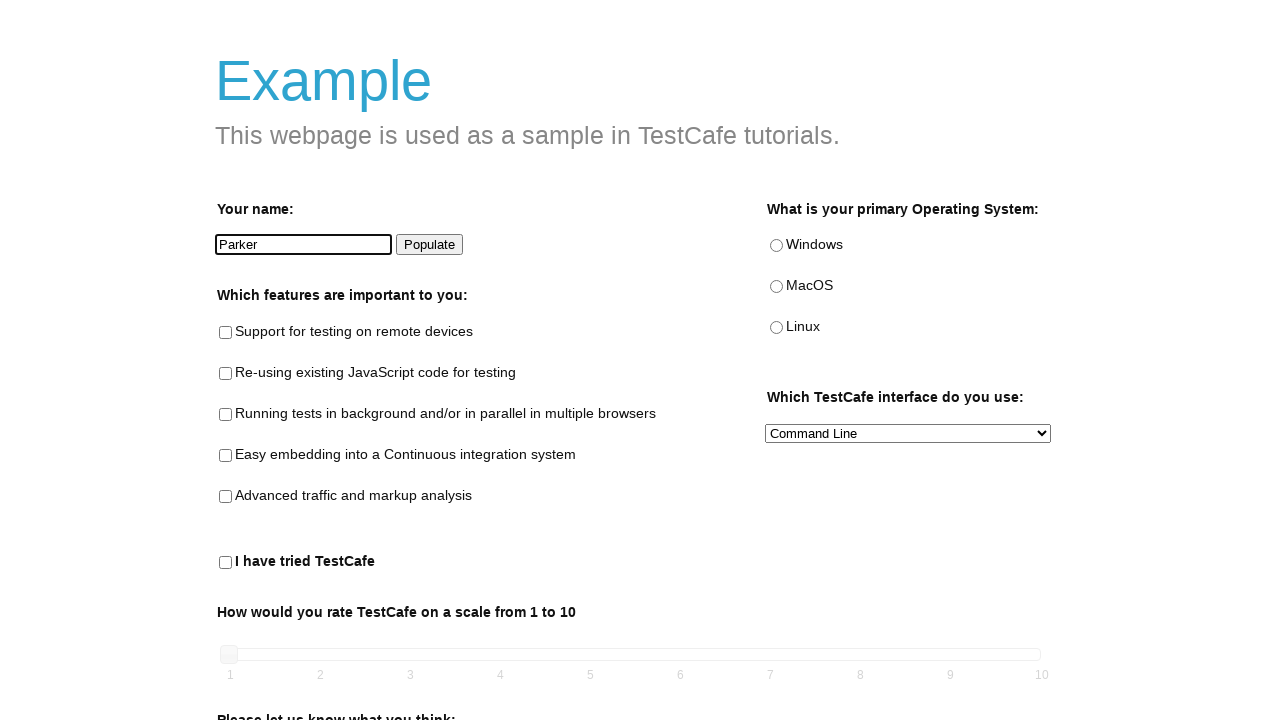